Tests handling of Bootstrap modal by opening a modal and clicking Save Changes button

Starting URL: https://www.lambdatest.com/selenium-playground/bootstrap-modal-demo

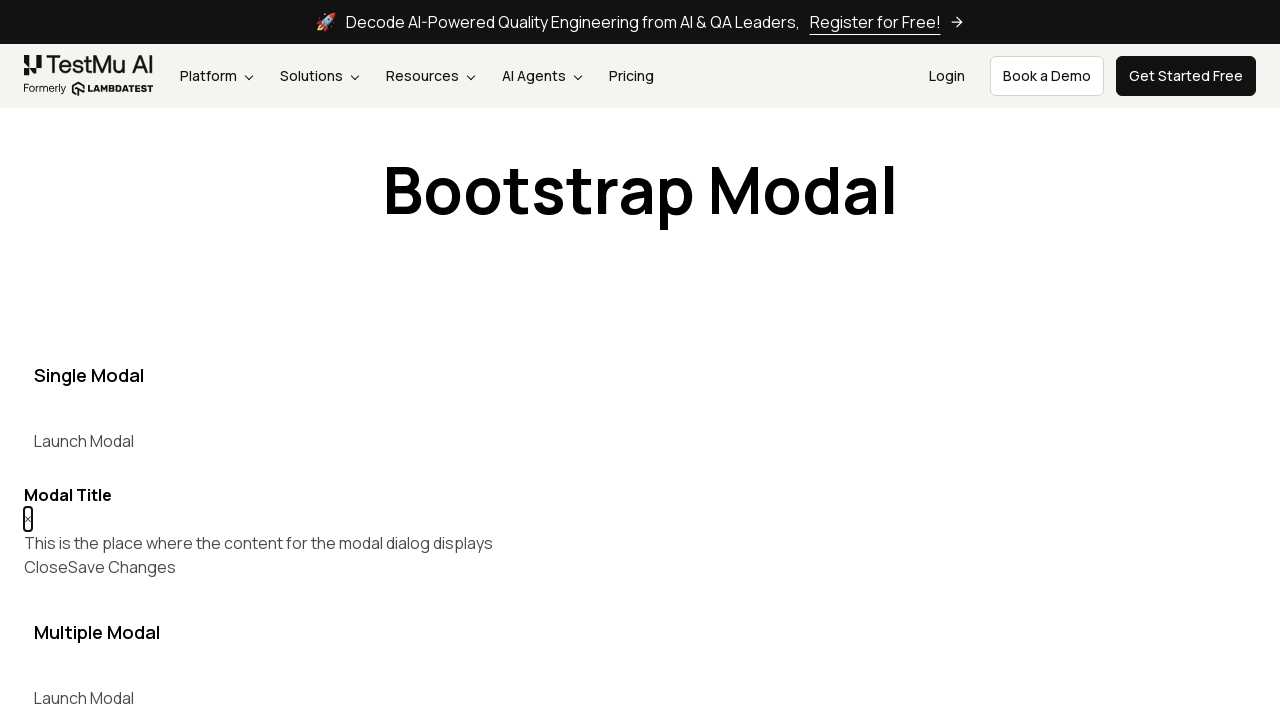

Clicked the first 'Launch Modal' button to open the Bootstrap modal at (84, 441) on button:has-text('Launch Modal') >> nth=0
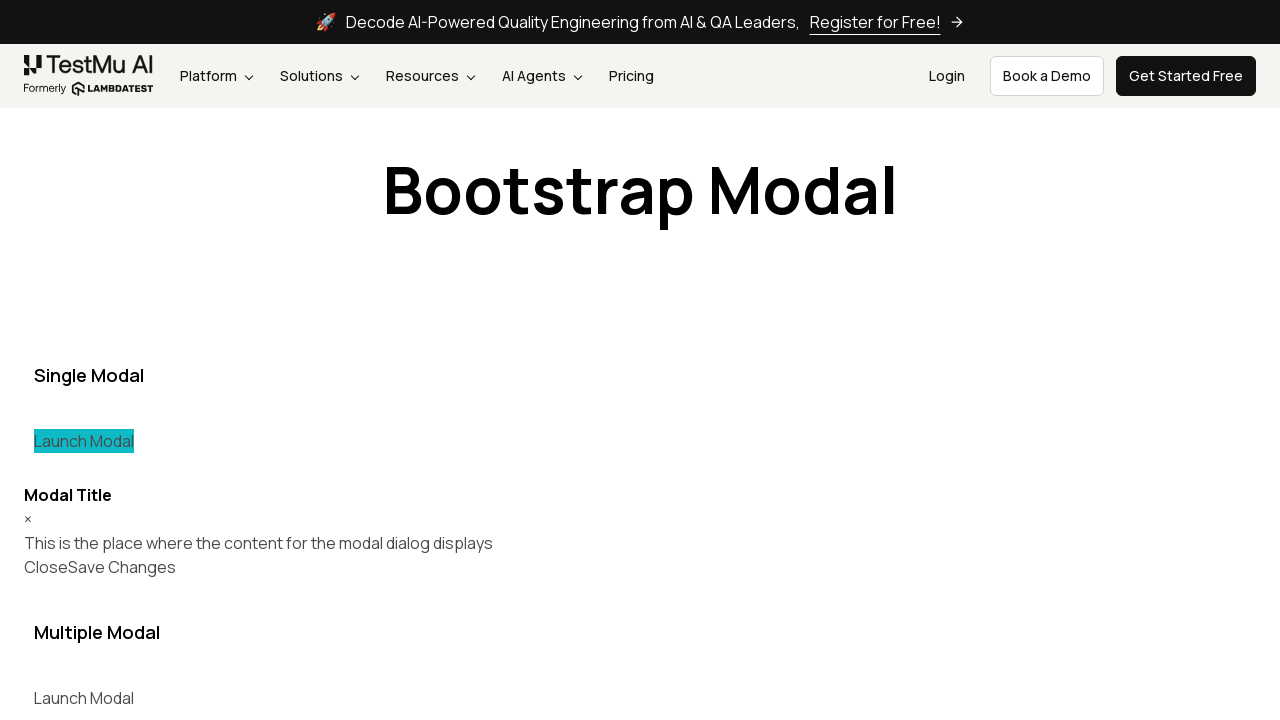

Clicked 'Save Changes' button in the modal at (122, 567) on button:has-text('Save Changes') >> nth=0
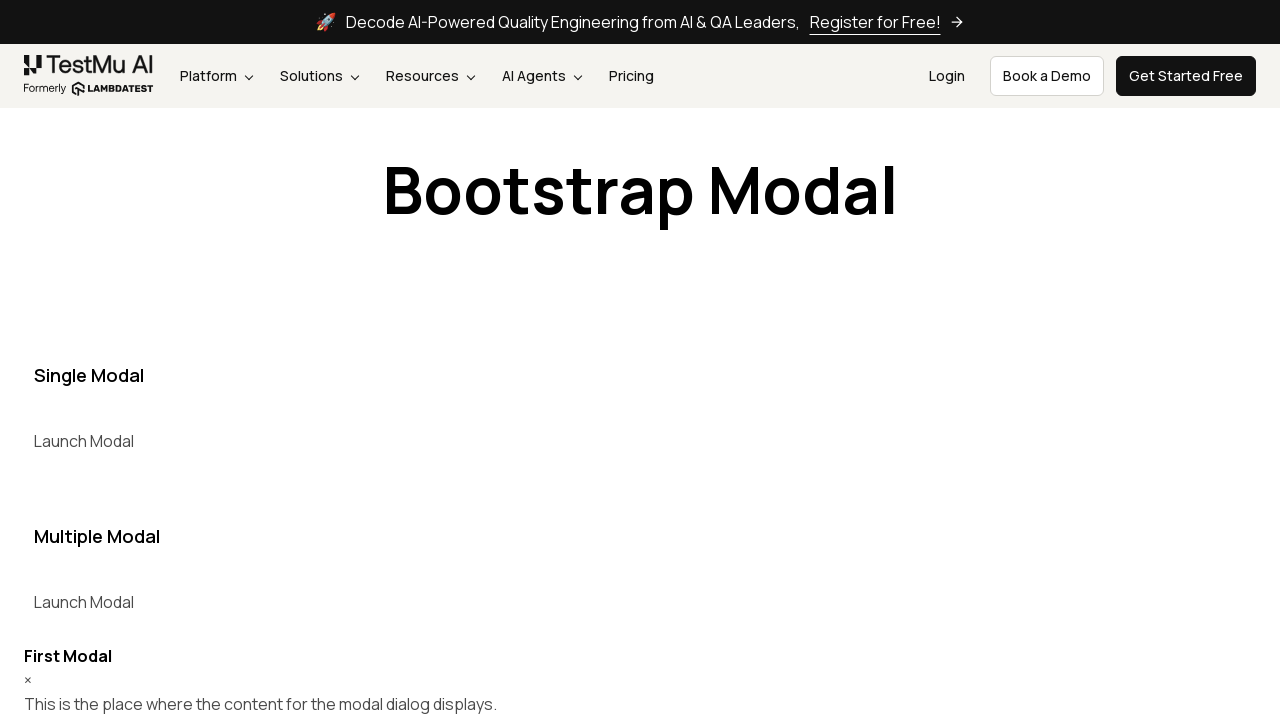

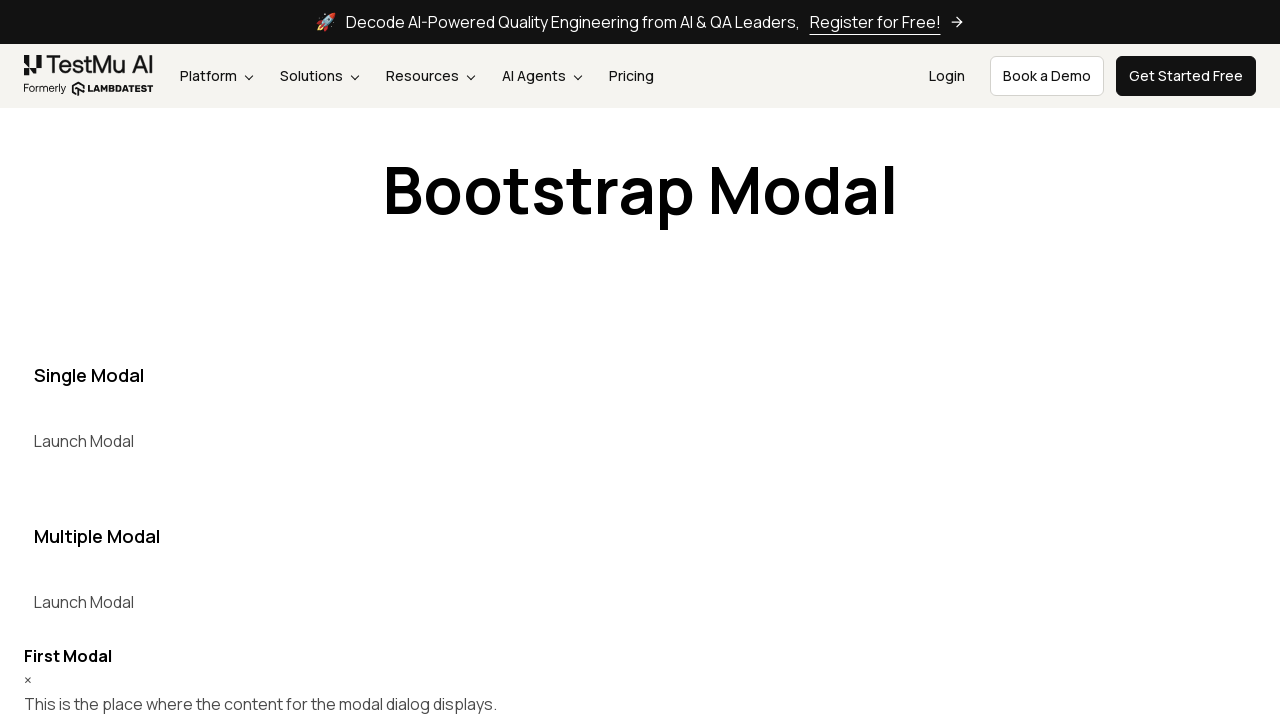